Tests the weather history lookup functionality by filling in location, date range, and unit preferences on weatherbit.io's hourly history page, then submitting the form to view weather statistics.

Starting URL: https://www.weatherbit.io/history/hourly

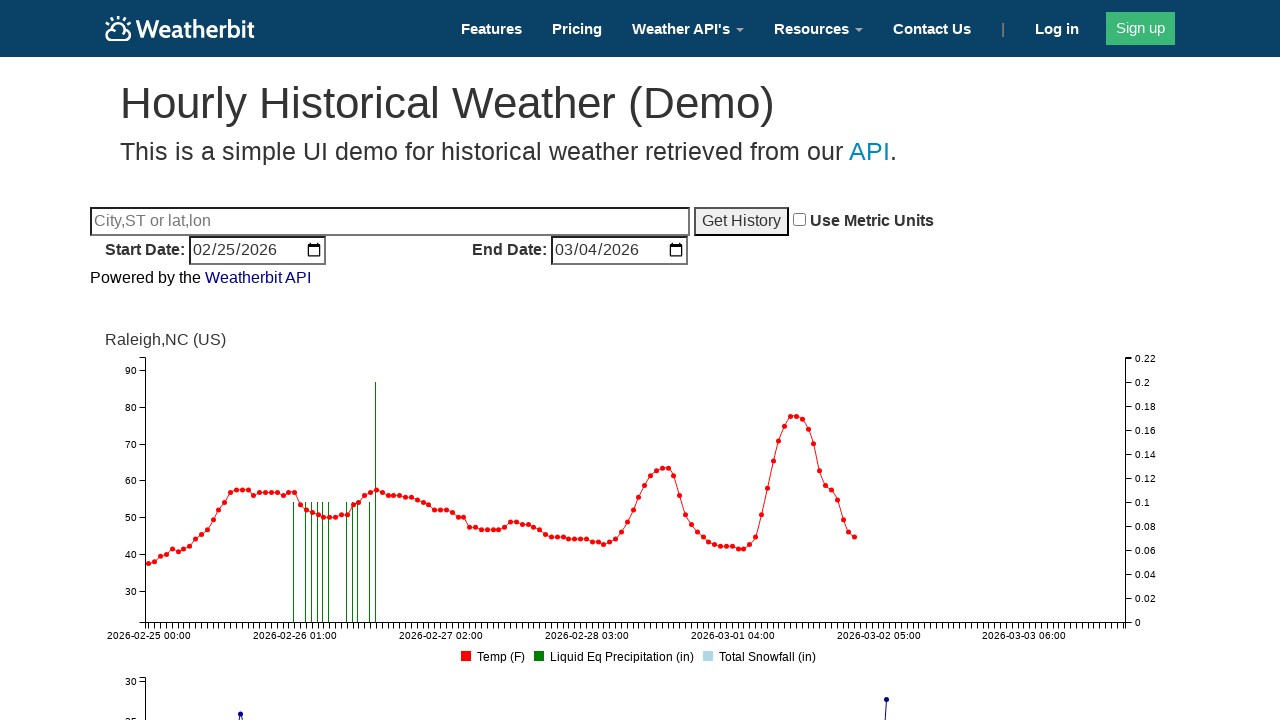

Filled location field with 'New York, NY' on input >> nth=0
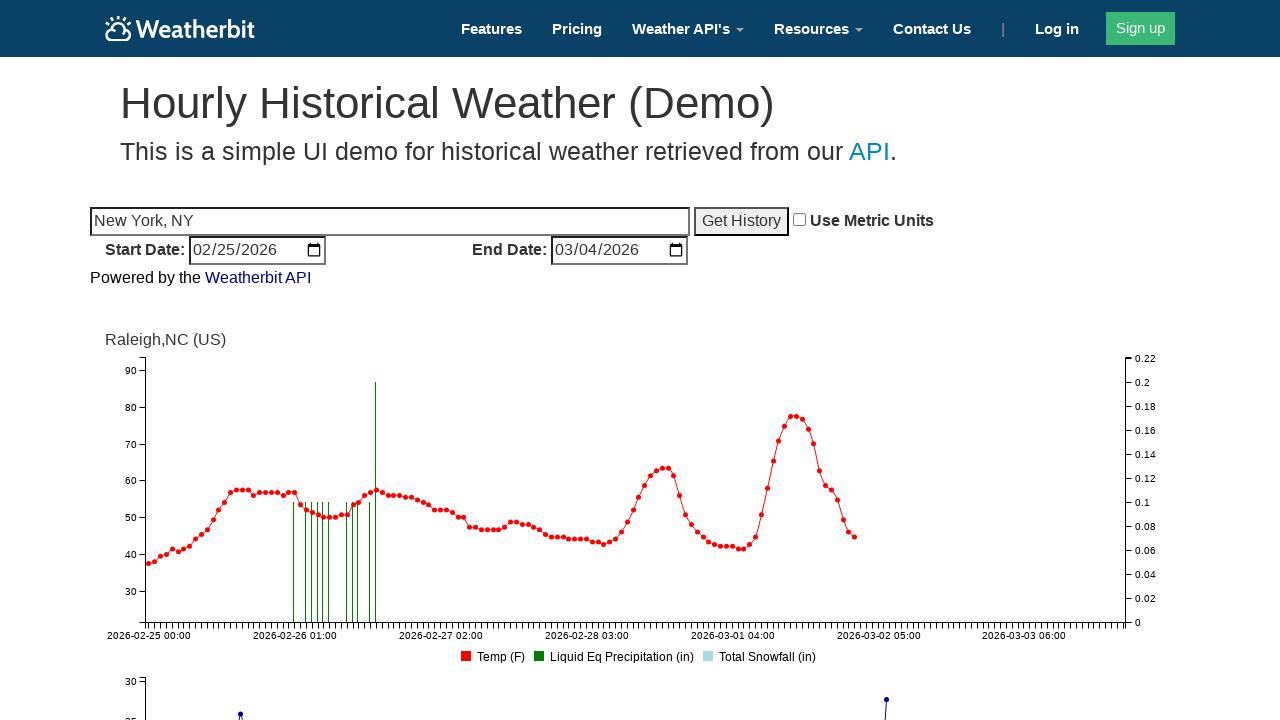

Selected Celsius unit option at (800, 219) on input >> nth=2
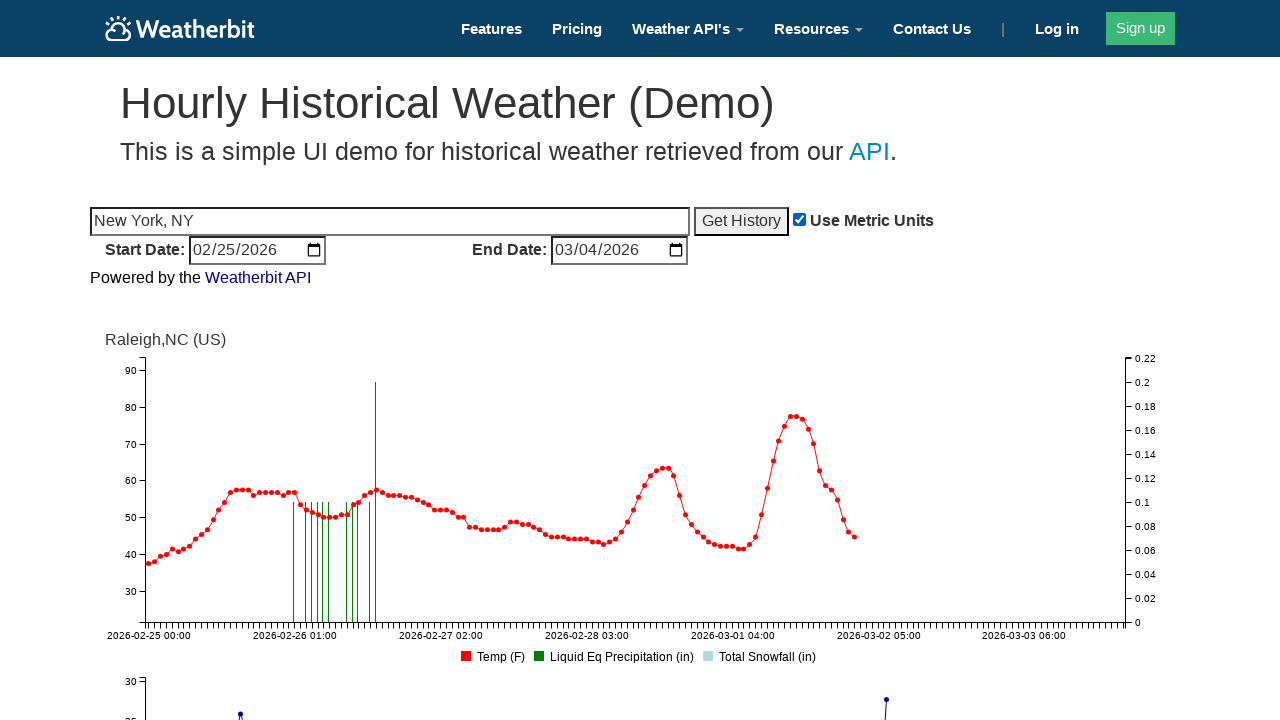

Filled start date with '2024-01-01' on input >> nth=3
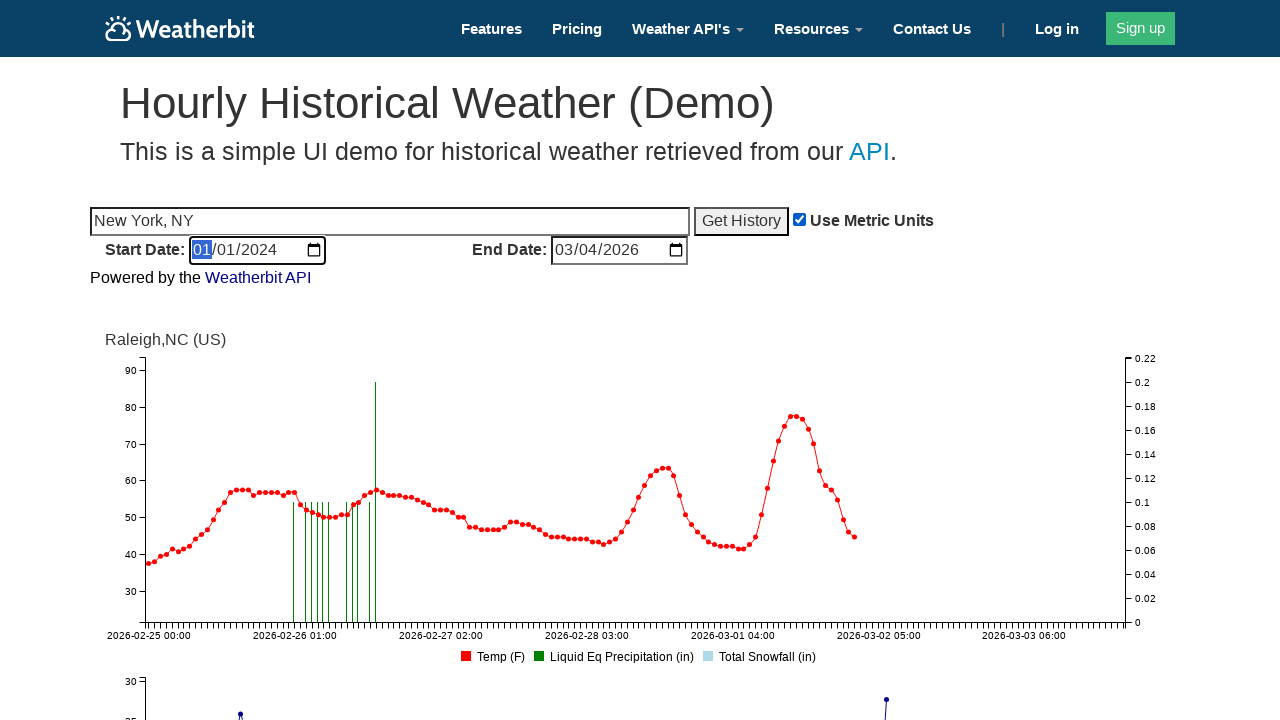

Filled end date with '2024-01-15' on input >> nth=4
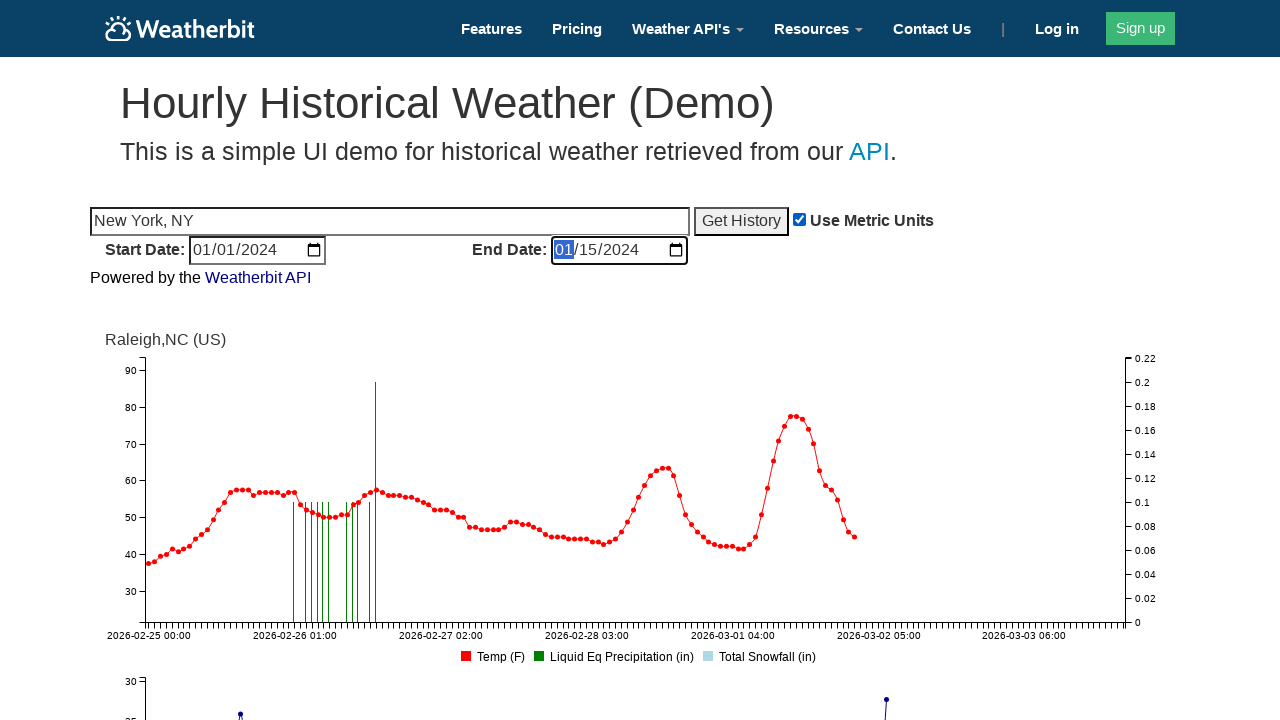

Clicked submit button to search weather history at (742, 221) on input >> nth=1
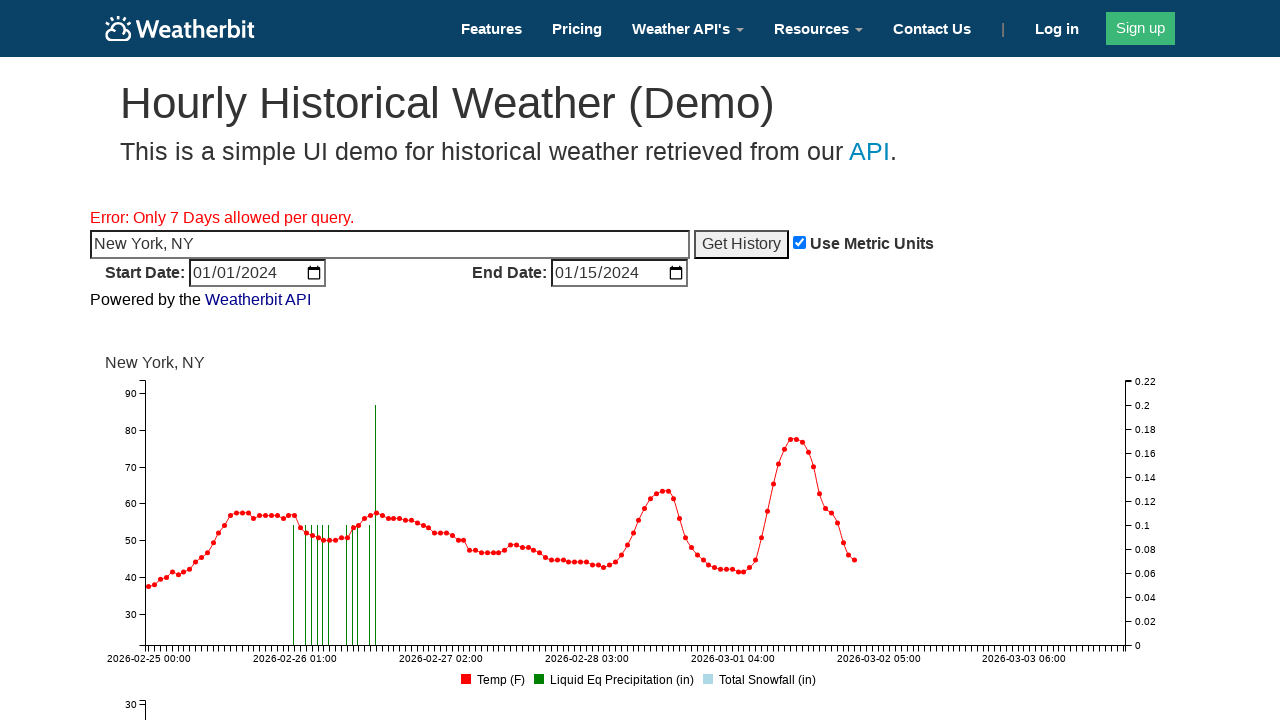

Waited for results container to load
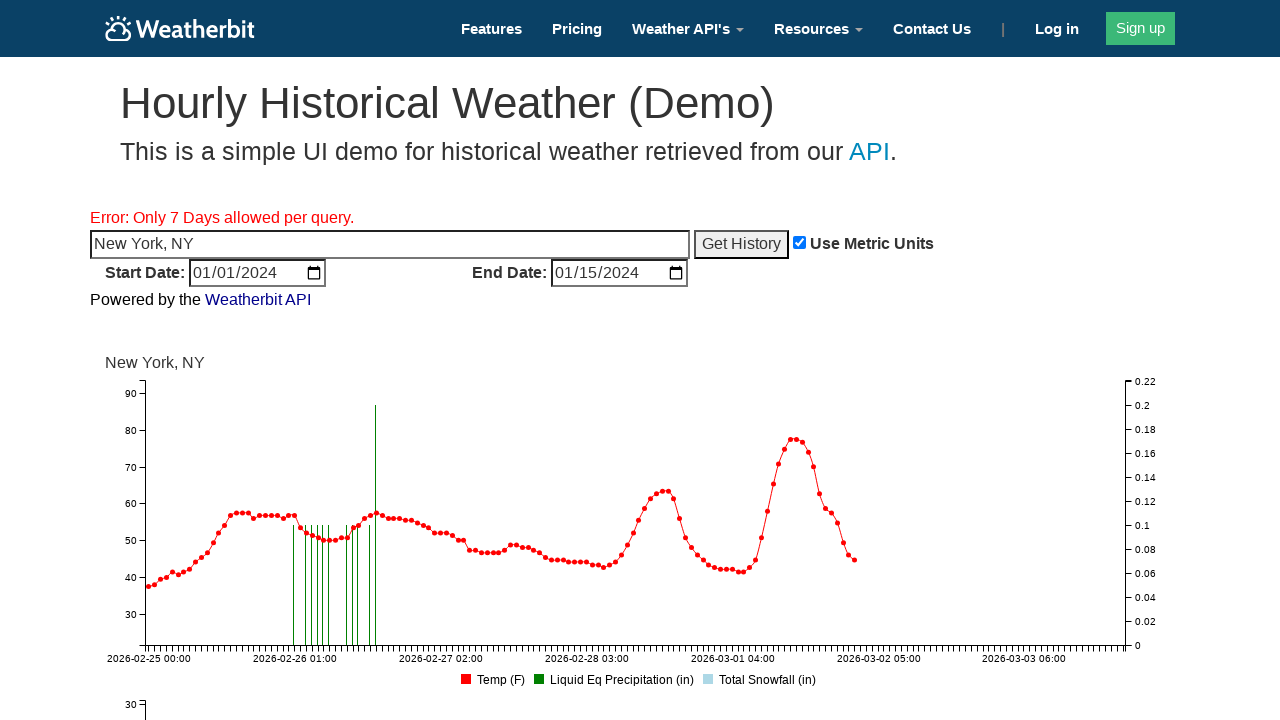

Waited 3 seconds for page to fully render
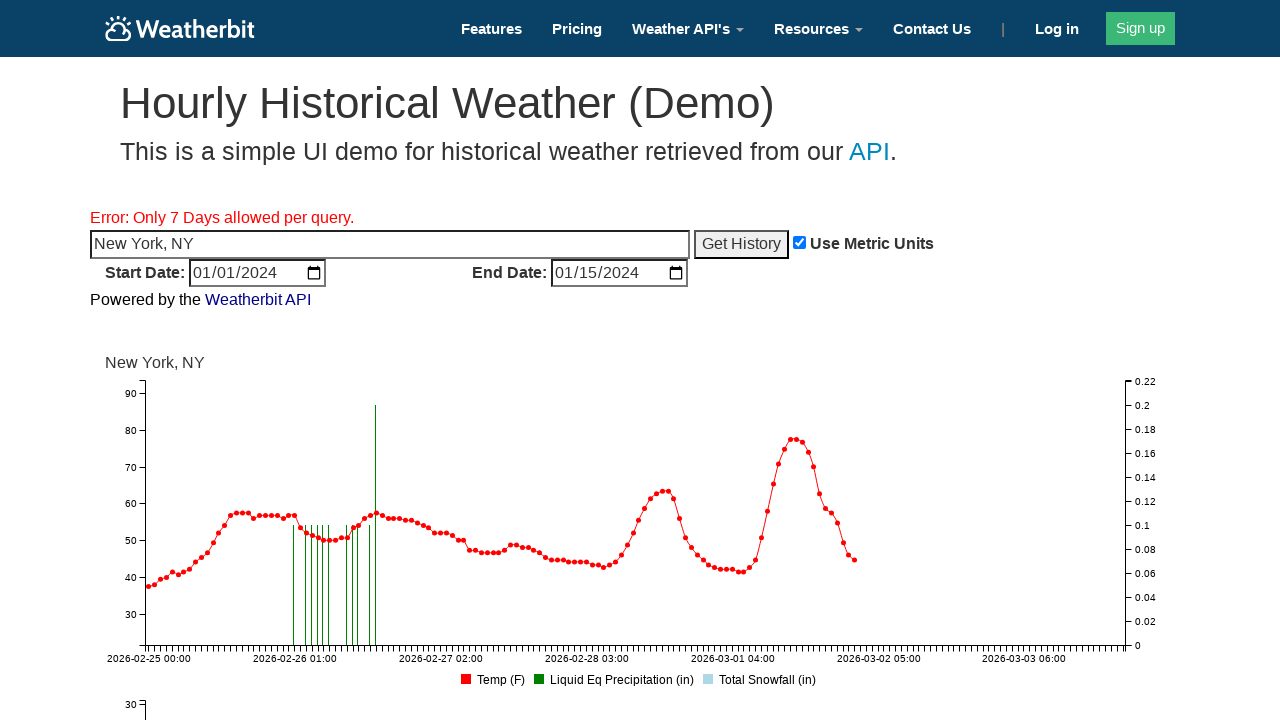

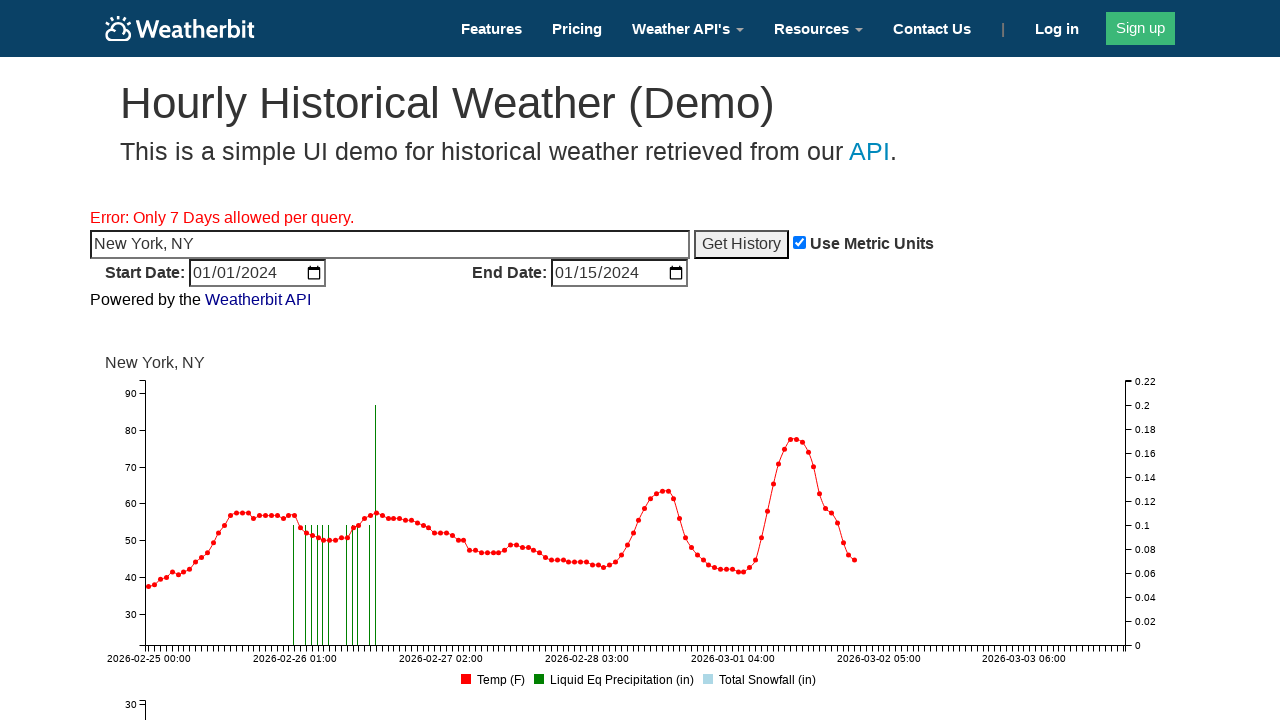